Tests that the complete all checkbox updates its state when individual items are completed or cleared.

Starting URL: https://demo.playwright.dev/todomvc

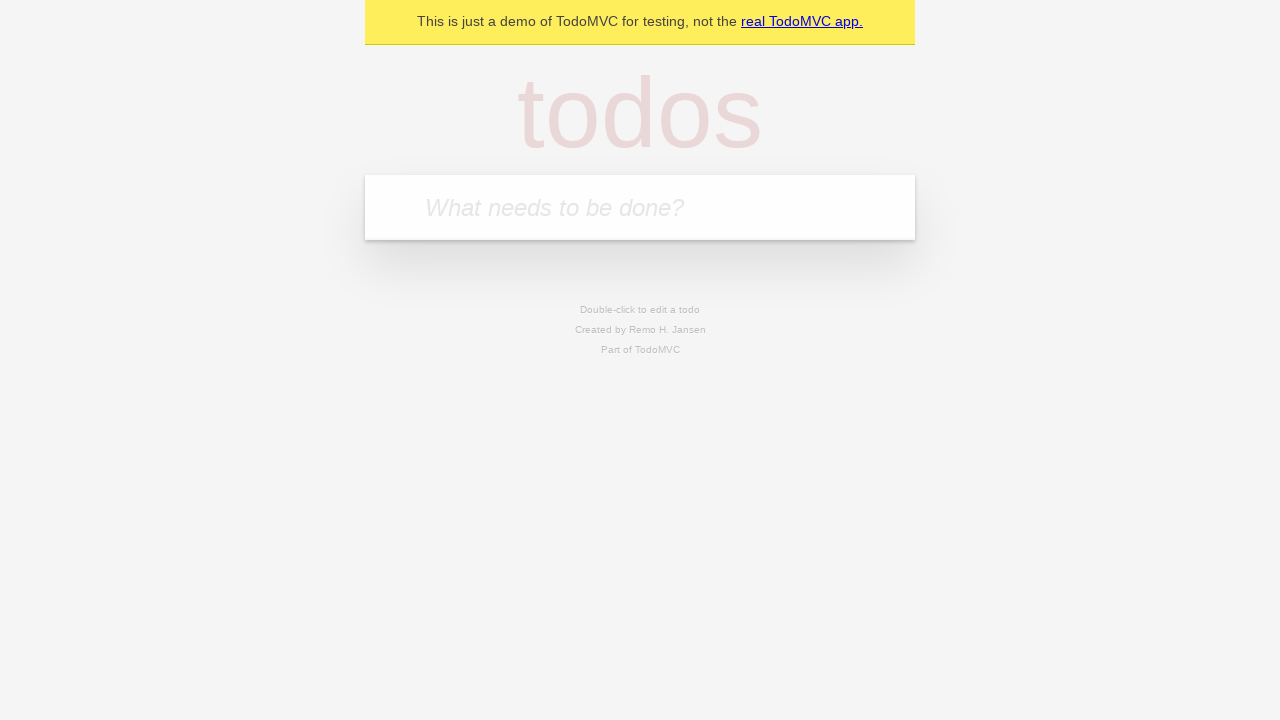

Filled new todo field with 'buy some cheese' on internal:attr=[placeholder="What needs to be done?"i]
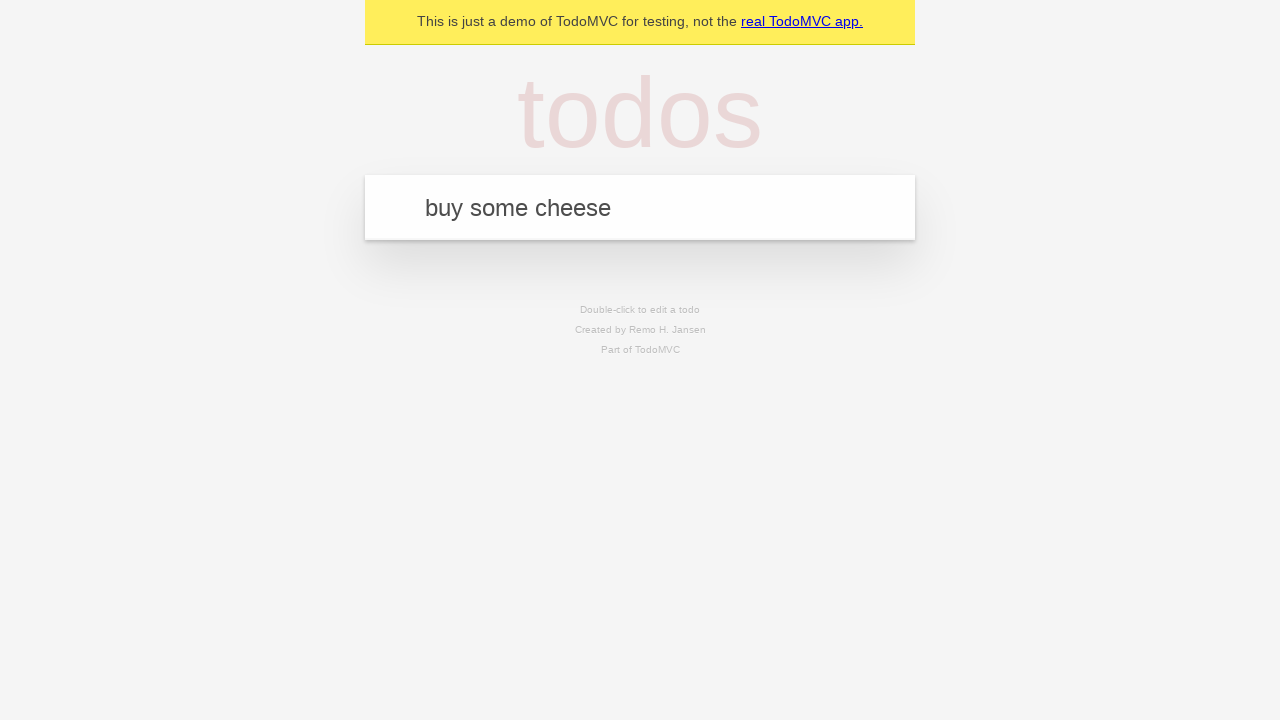

Pressed Enter to add first todo on internal:attr=[placeholder="What needs to be done?"i]
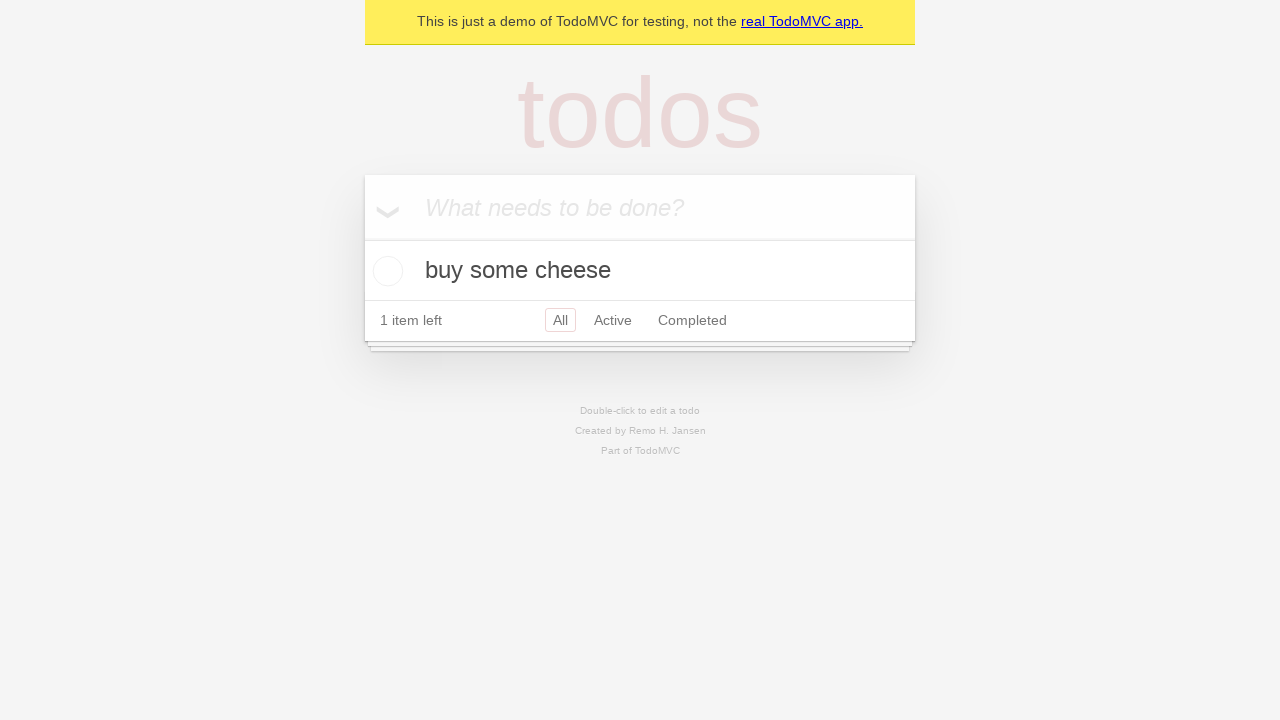

Filled new todo field with 'feed the cat' on internal:attr=[placeholder="What needs to be done?"i]
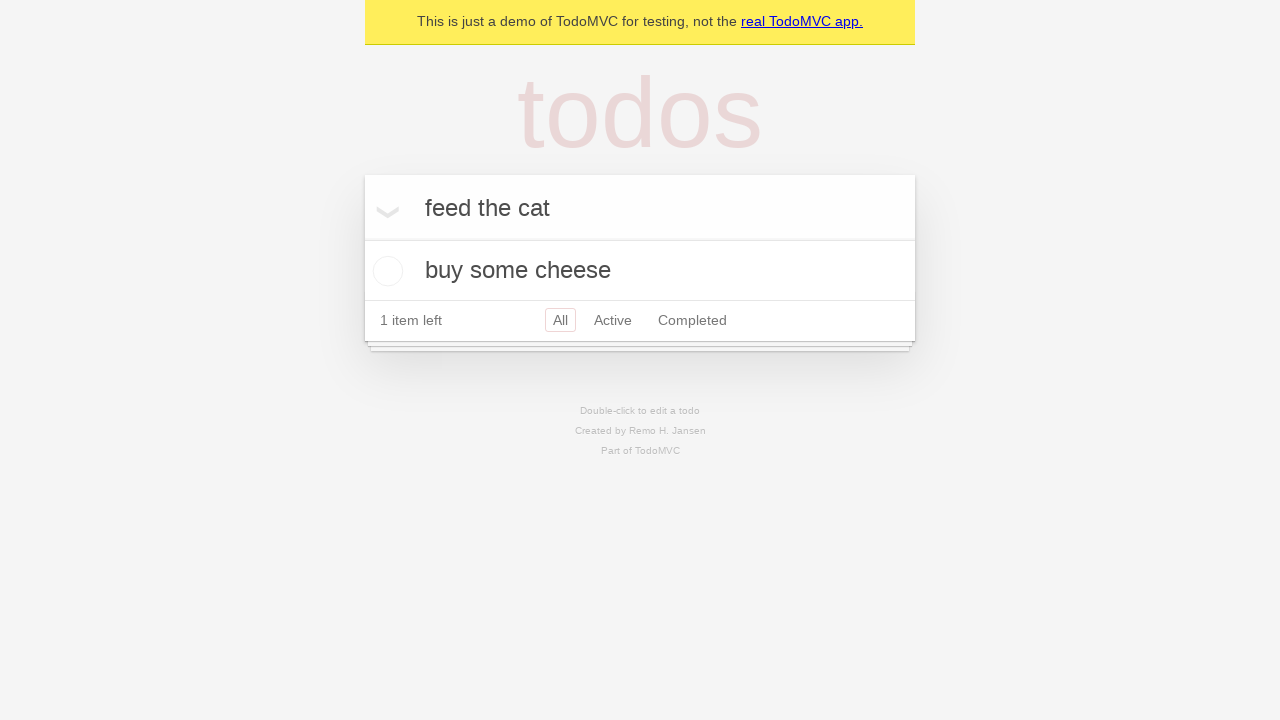

Pressed Enter to add second todo on internal:attr=[placeholder="What needs to be done?"i]
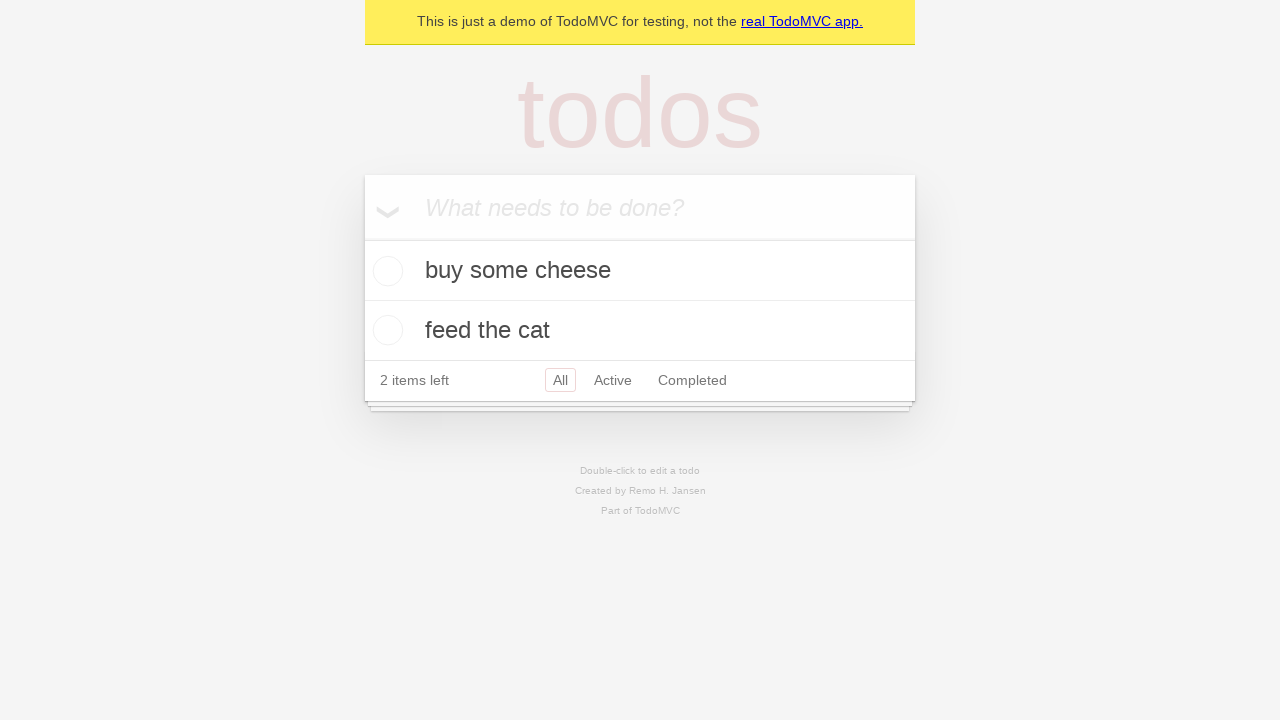

Filled new todo field with 'book a doctors appointment' on internal:attr=[placeholder="What needs to be done?"i]
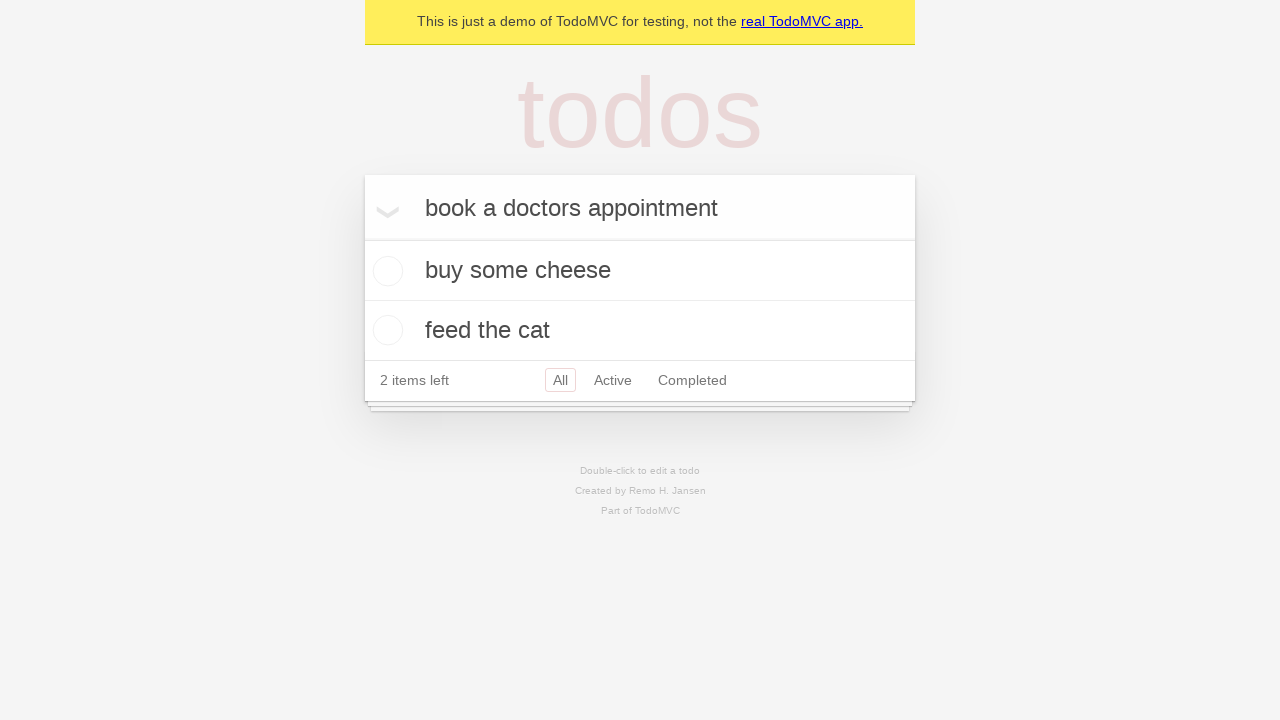

Pressed Enter to add third todo on internal:attr=[placeholder="What needs to be done?"i]
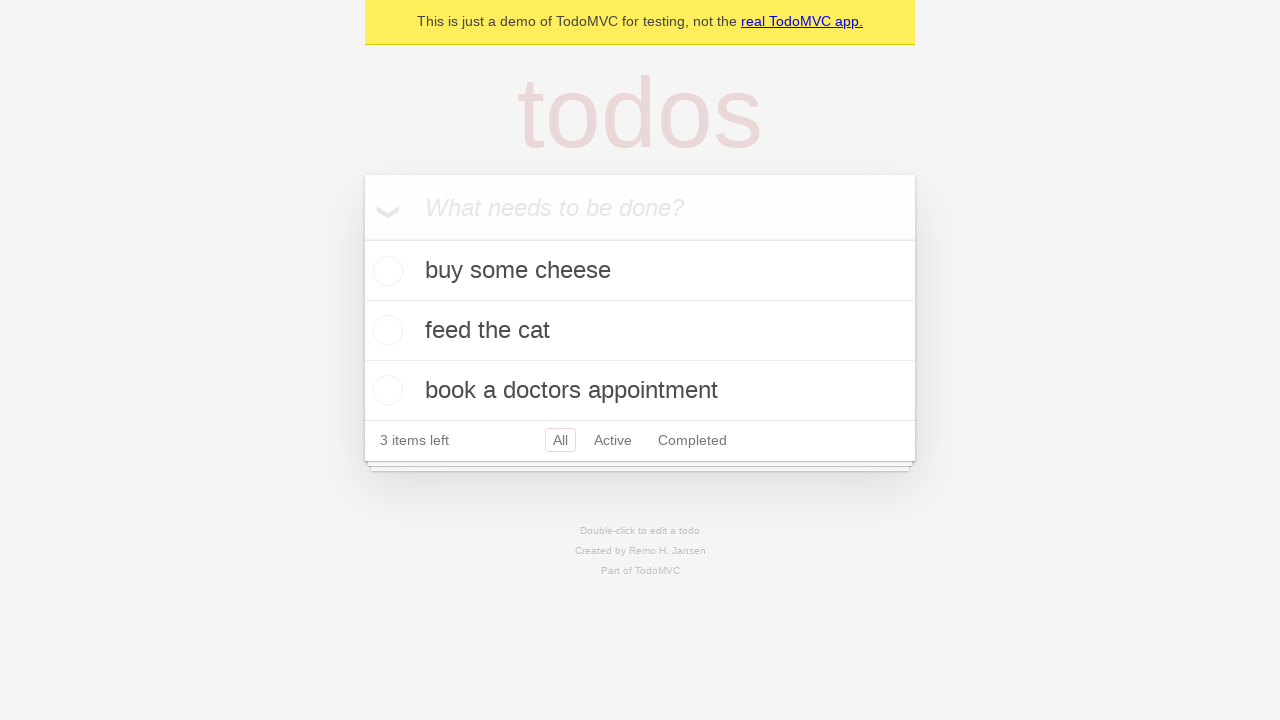

Checked the 'Mark all as complete' checkbox at (362, 238) on internal:label="Mark all as complete"i
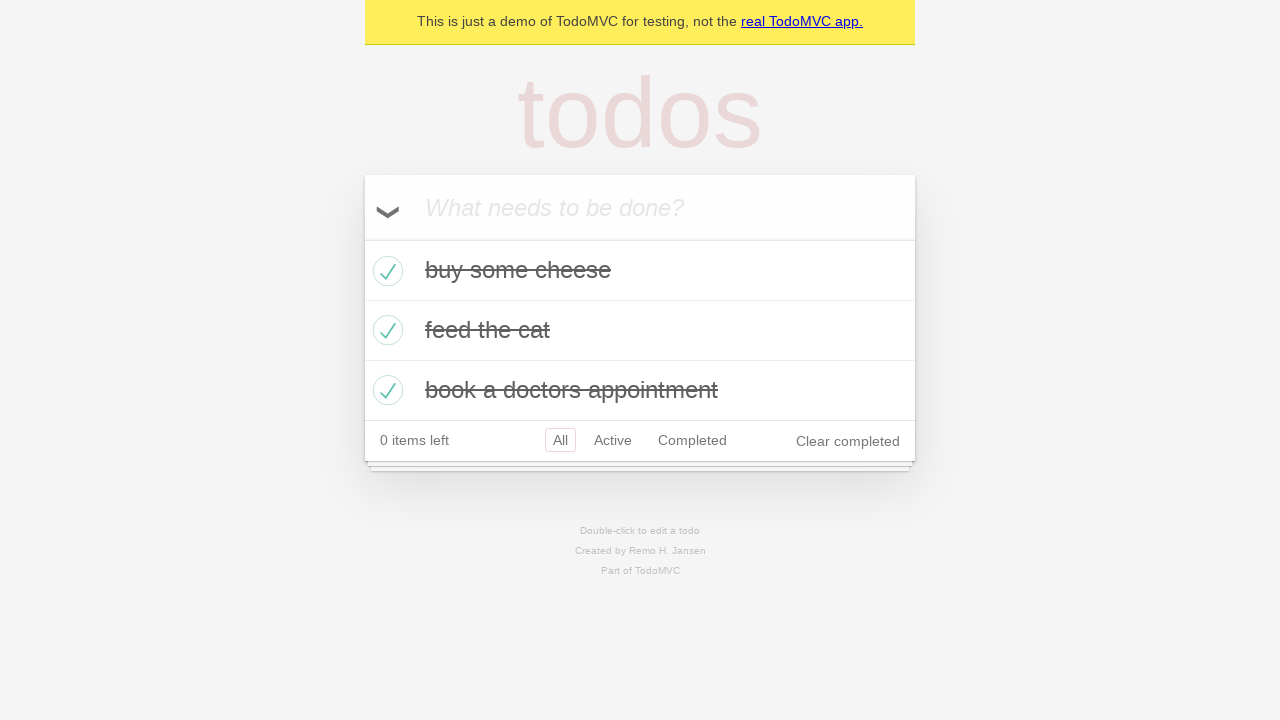

Unchecked the first todo item at (385, 271) on internal:testid=[data-testid="todo-item"s] >> nth=0 >> internal:role=checkbox
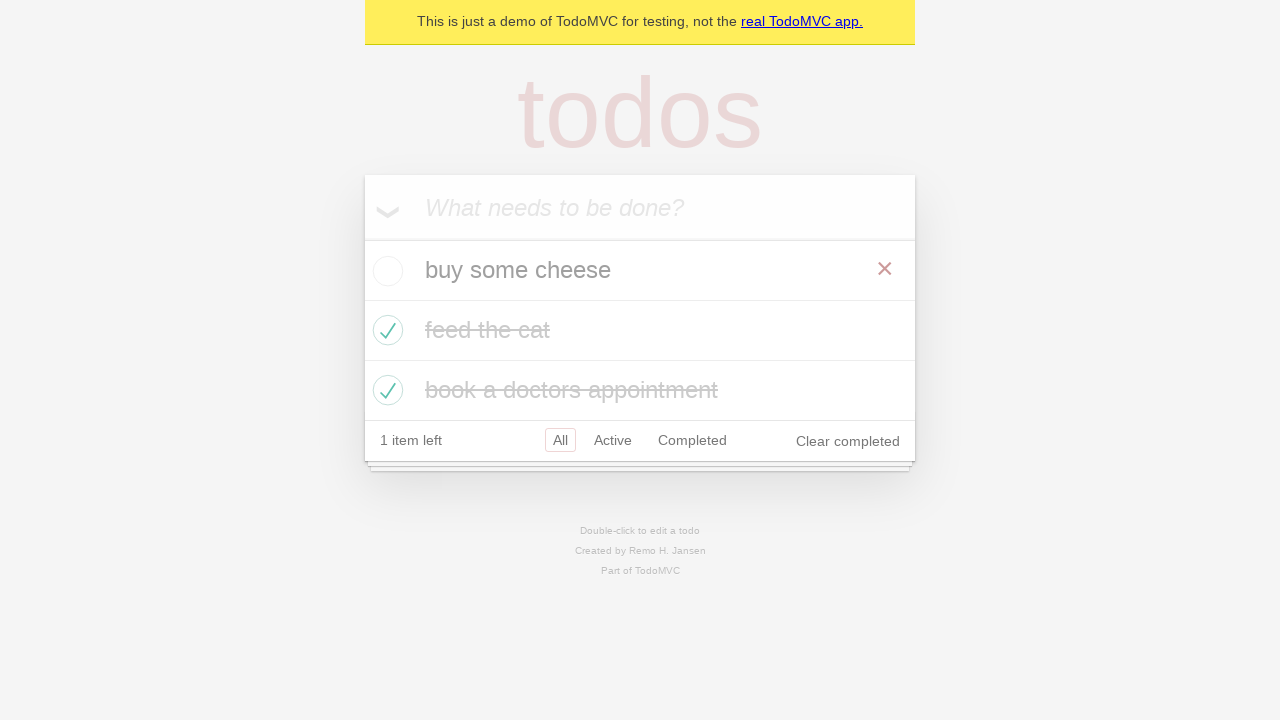

Checked the first todo item again at (385, 271) on internal:testid=[data-testid="todo-item"s] >> nth=0 >> internal:role=checkbox
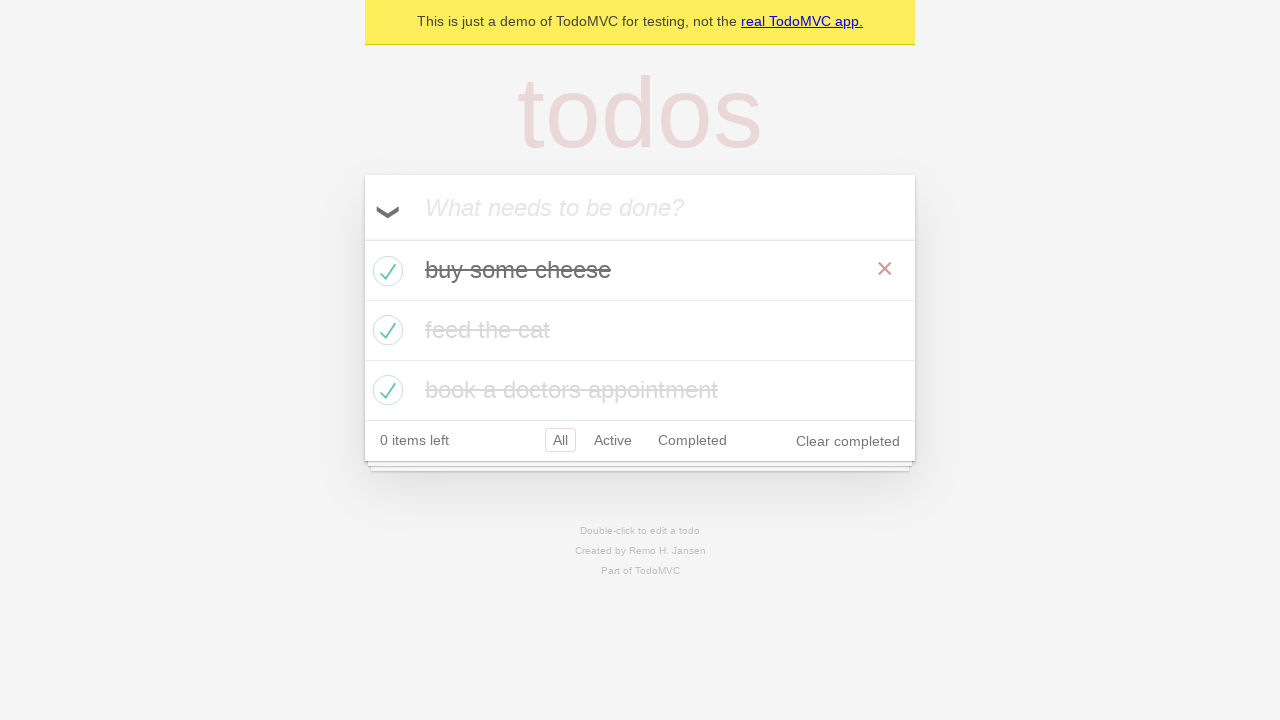

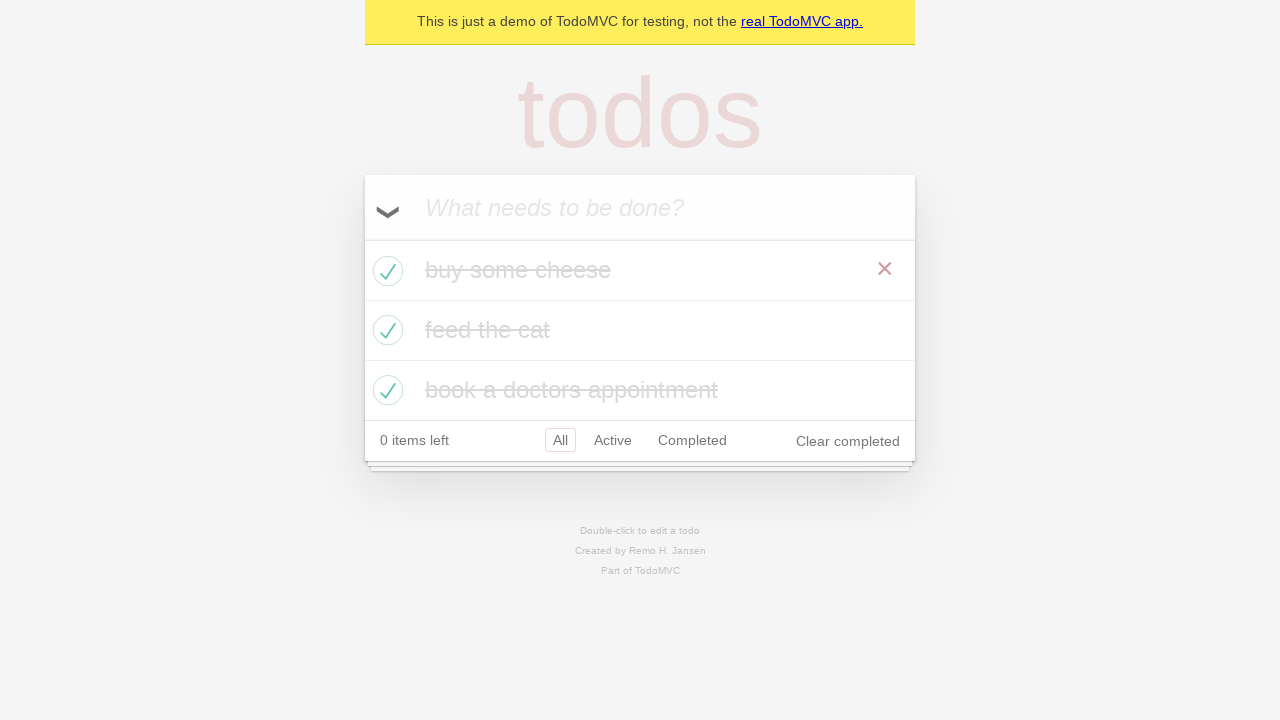